Tests multi-window/tab handling by clicking a button that opens a new window, switching to the new window, verifying it opened, and then closing it.

Starting URL: https://demo.automationtesting.in/Windows.html

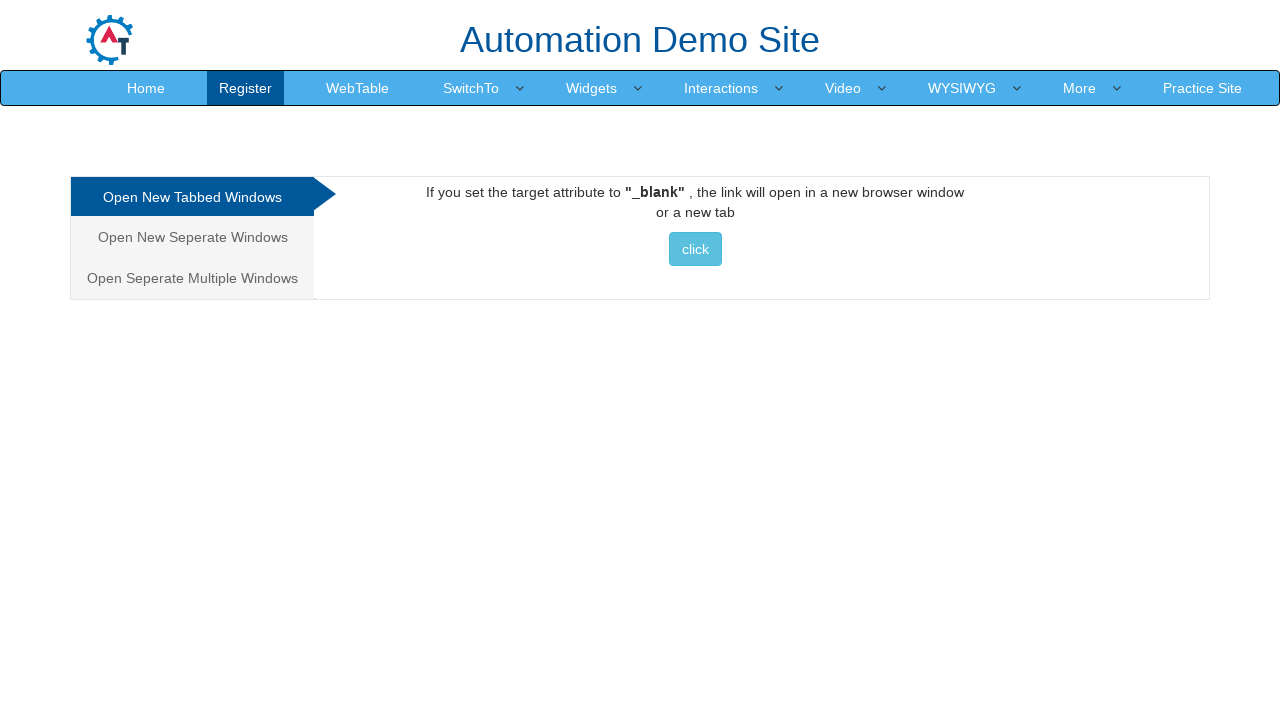

Waited for and clicked the button to open a new window/tab
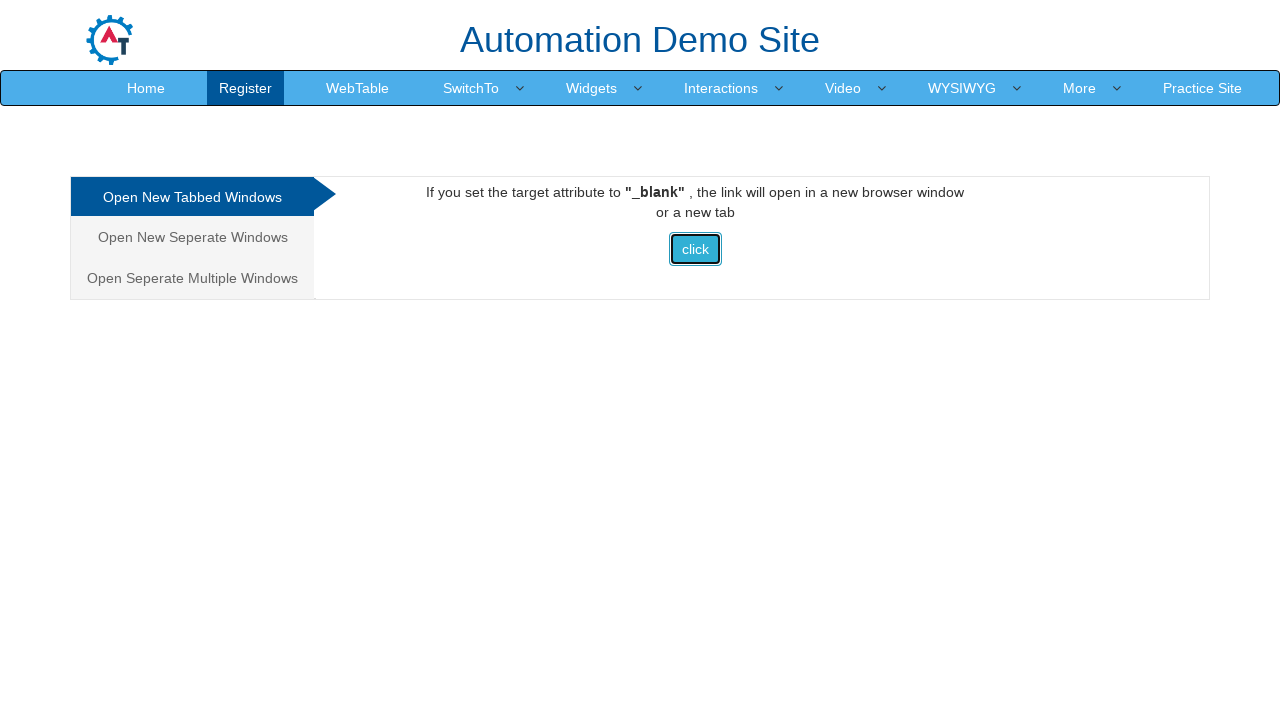

Waited 2 seconds for new page to open
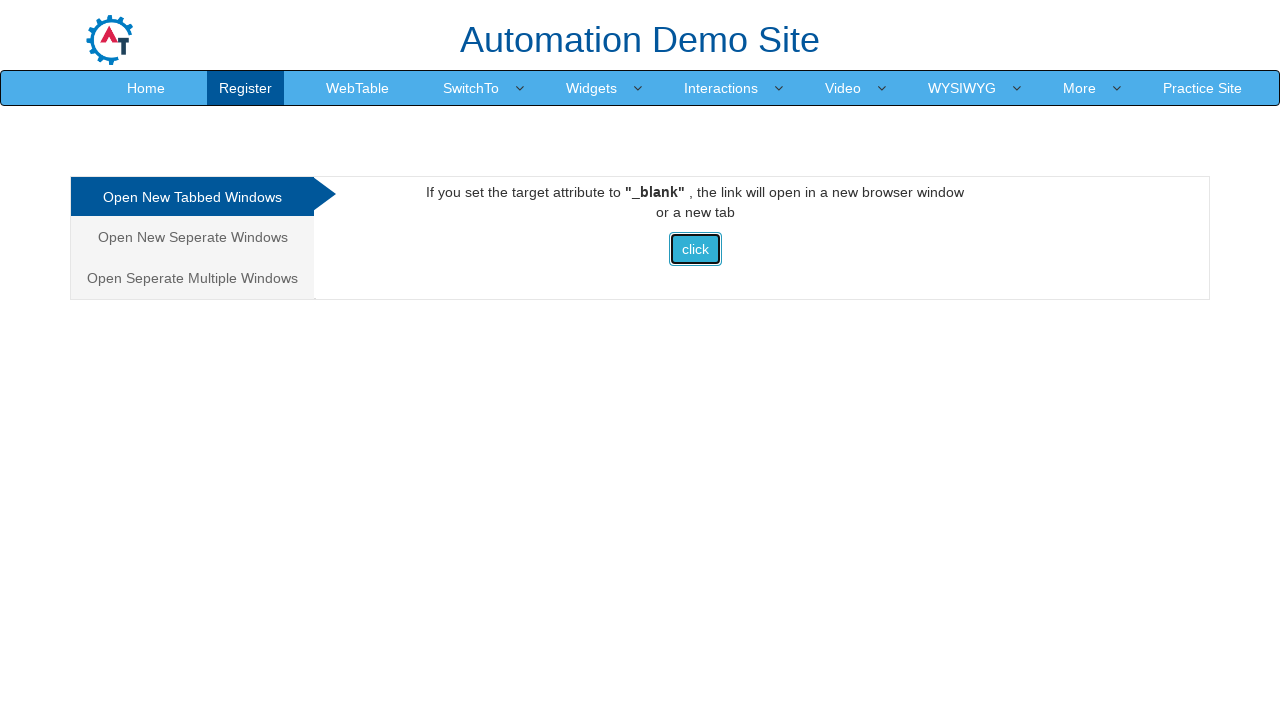

Retrieved all pages from context
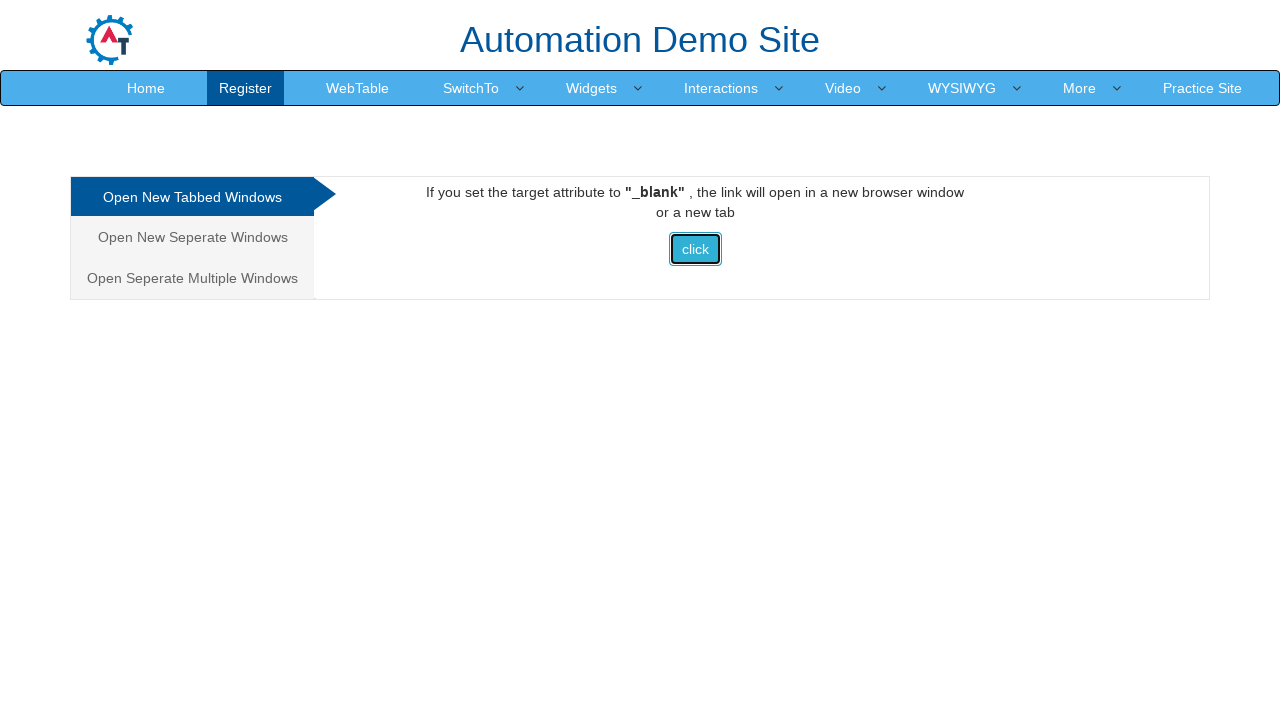

Selected the new page (second tab) from context
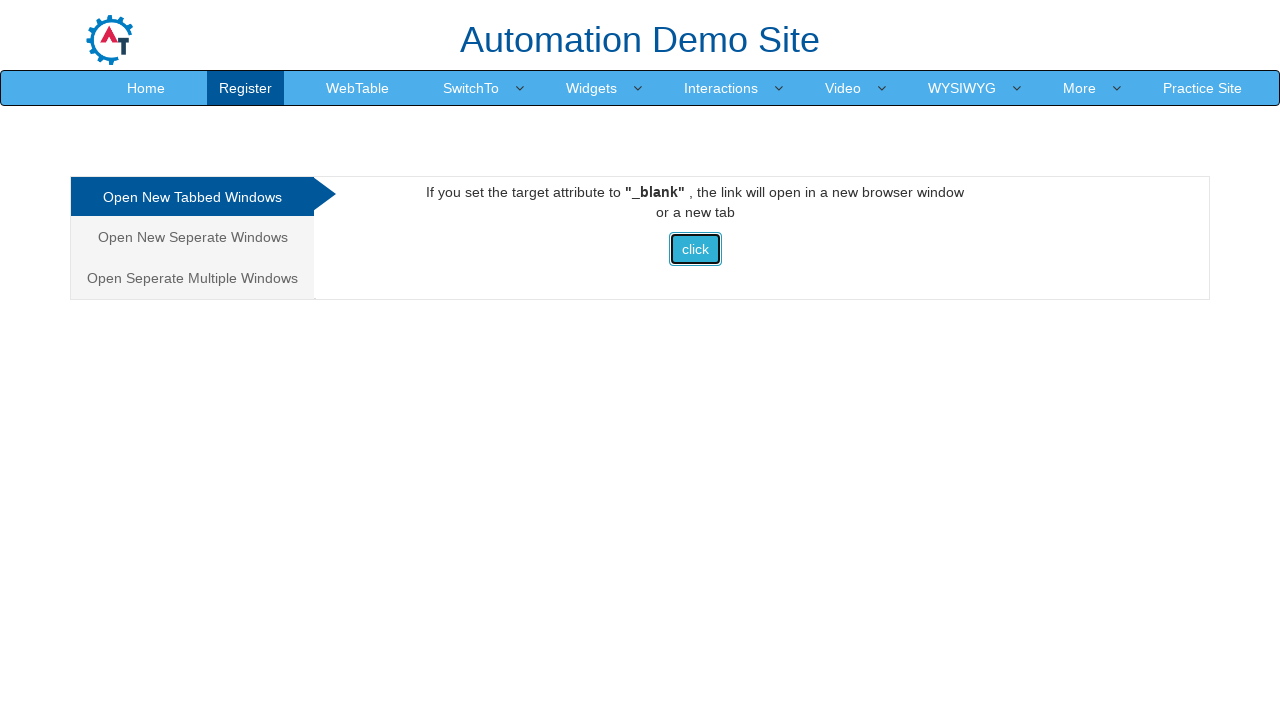

Brought new page to front
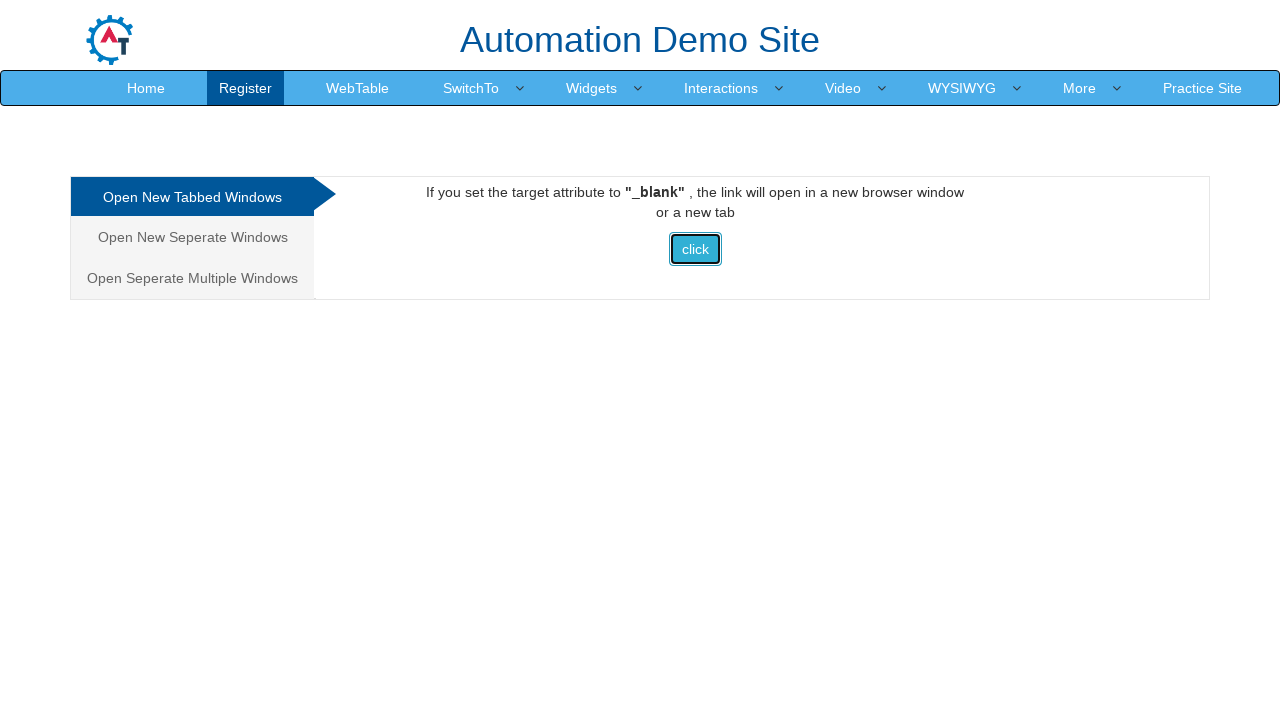

Waited for new page to reach domcontentloaded state
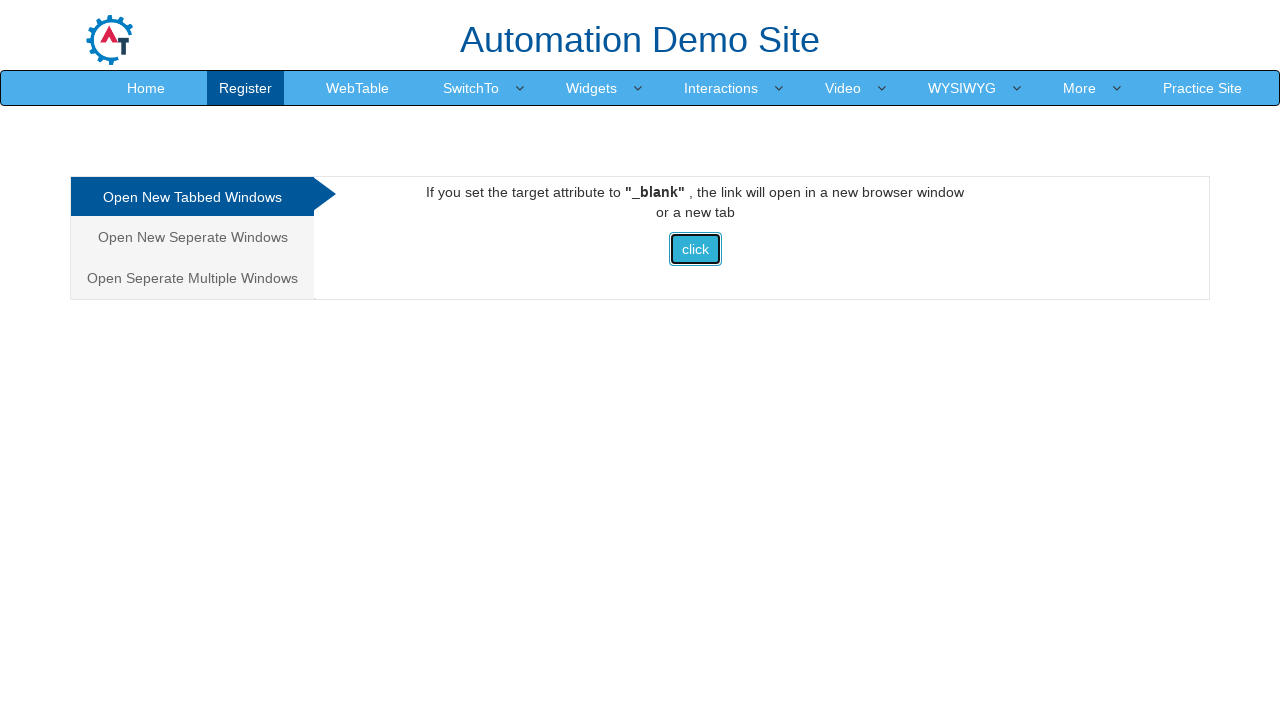

Closed the new page/tab
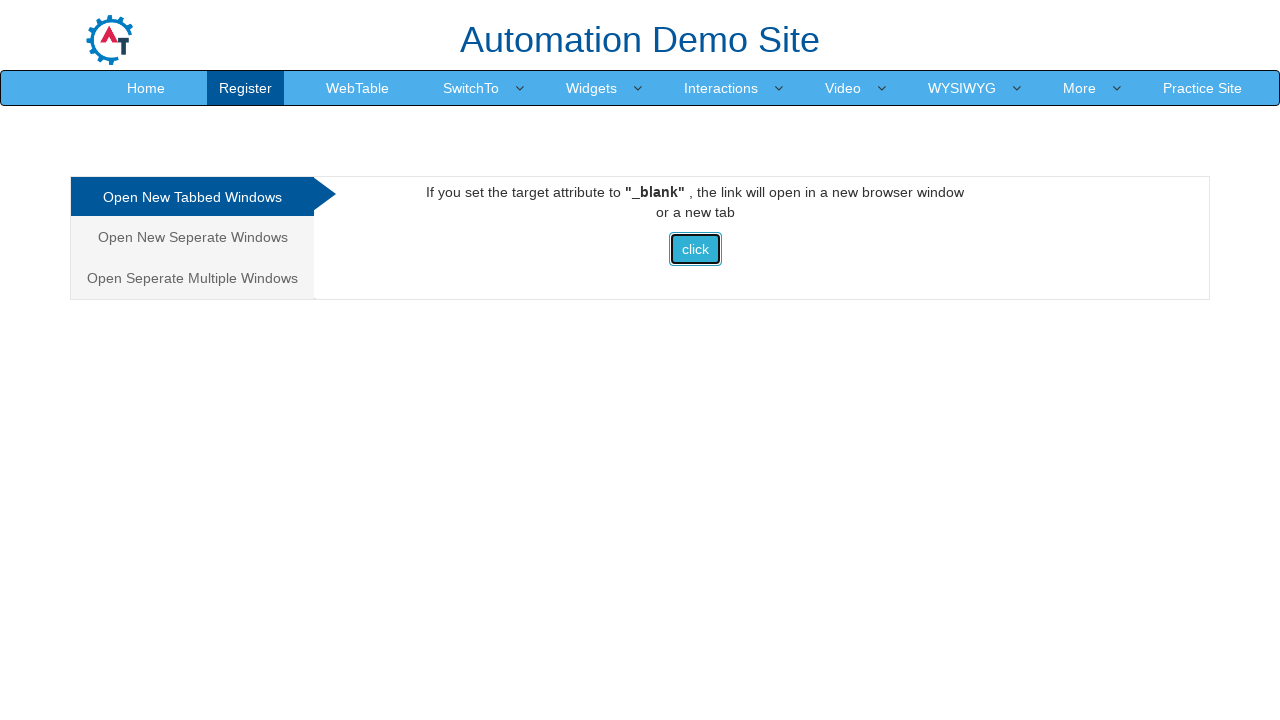

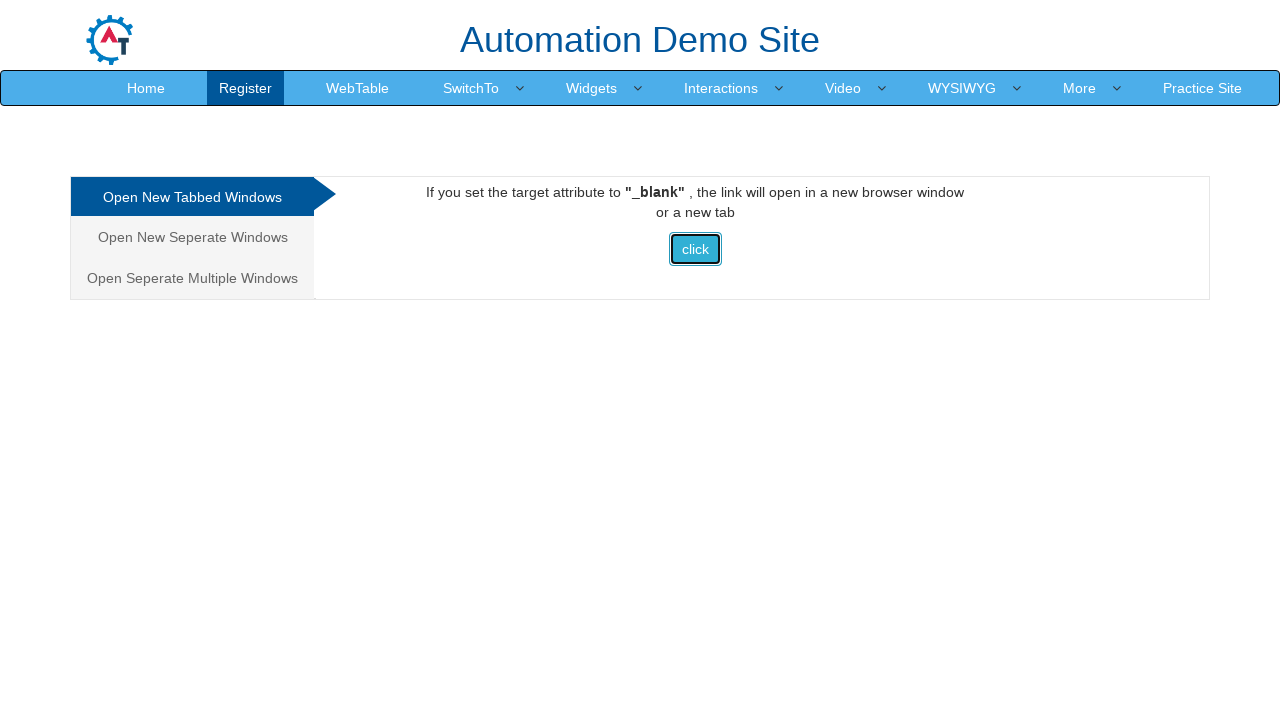